Tests right-click (context click) functionality by navigating to the Buttons page and performing a right-click action on a button, then verifying the success message appears.

Starting URL: https://demoqa.com/

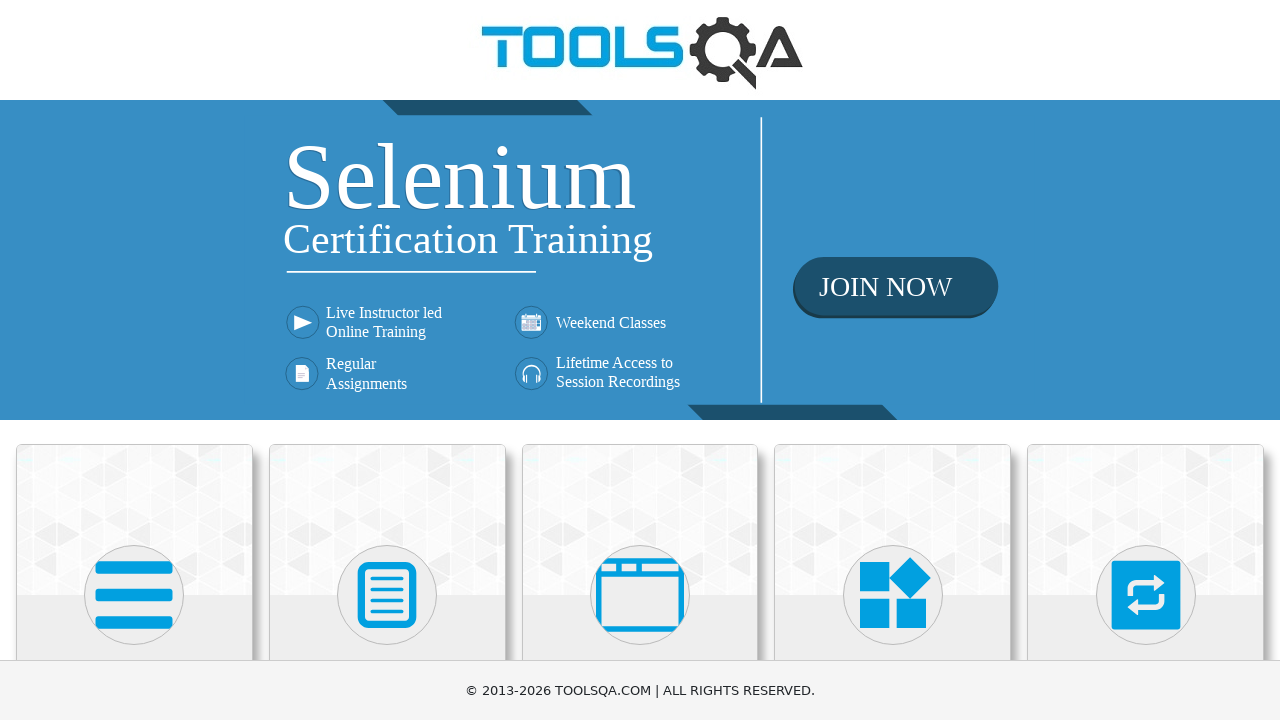

Clicked on Elements card to navigate to Elements section at (134, 360) on xpath=//div[@class='card-body']/h5[text()='Elements']
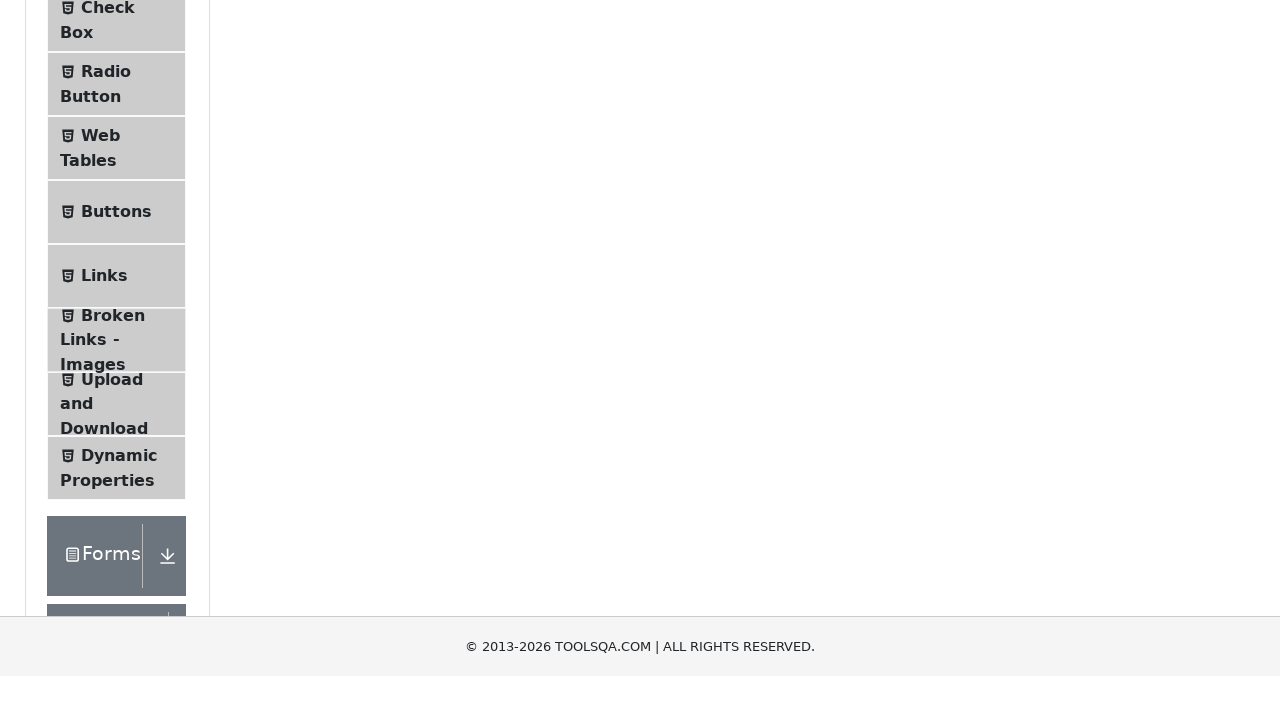

Clicked on Buttons menu item to navigate to Buttons page at (116, 517) on #item-4
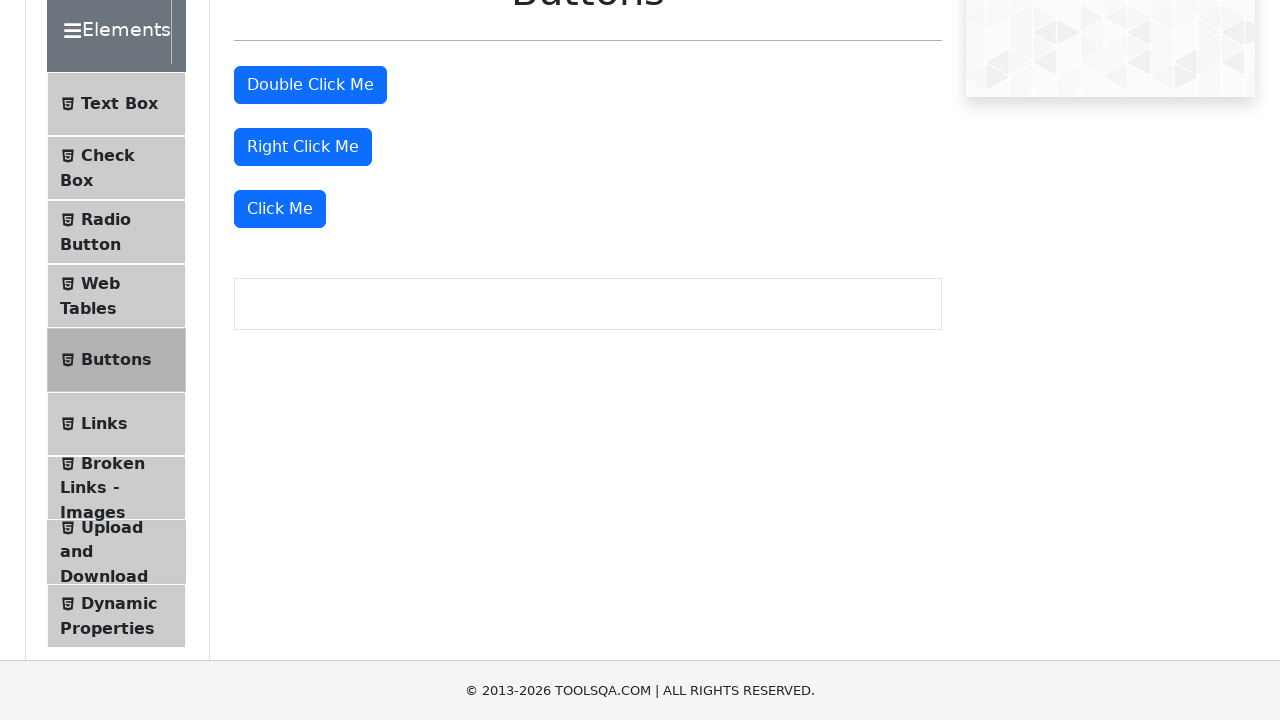

Right-clicked on the right-click button to trigger context menu at (303, 147) on #rightClickBtn
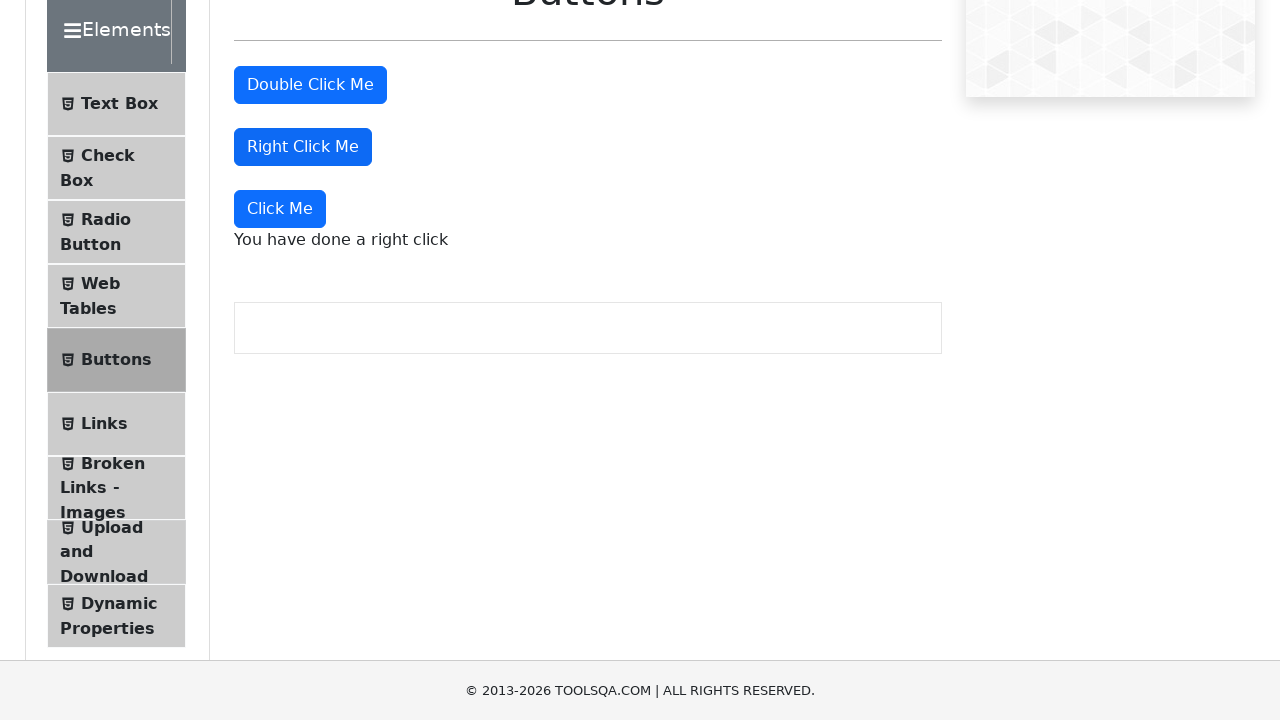

Verified that the right-click success message appeared
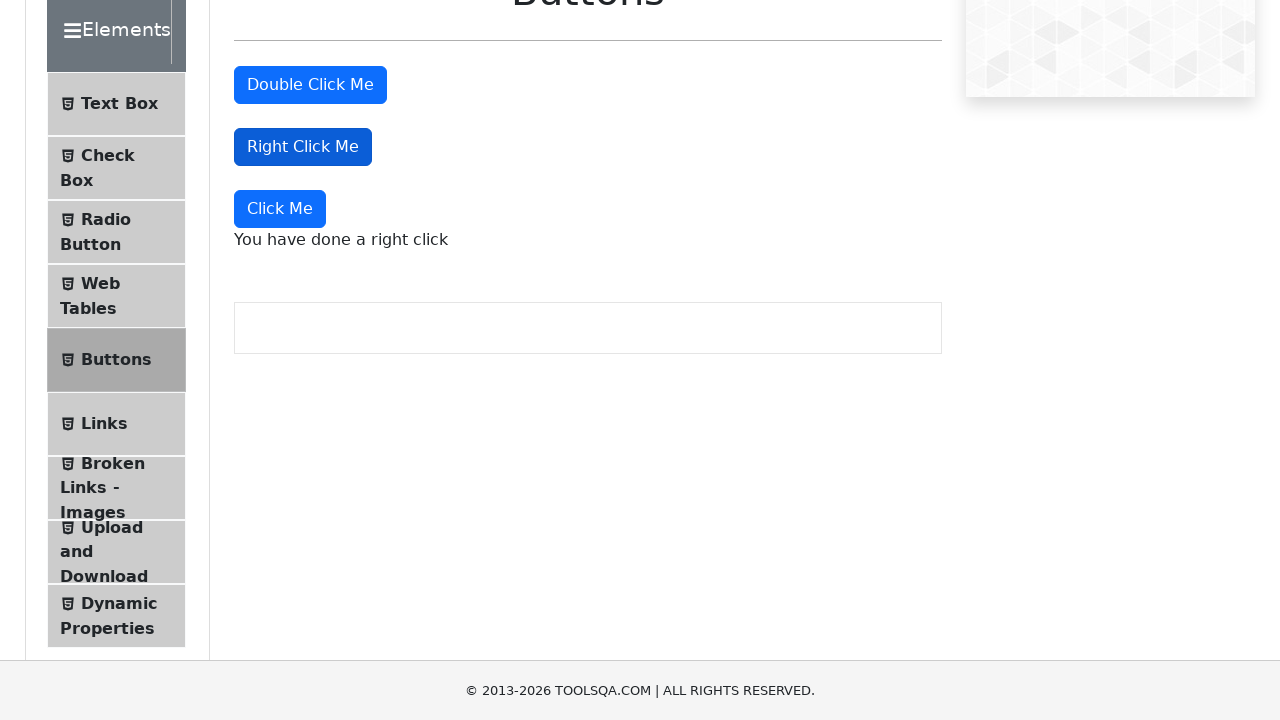

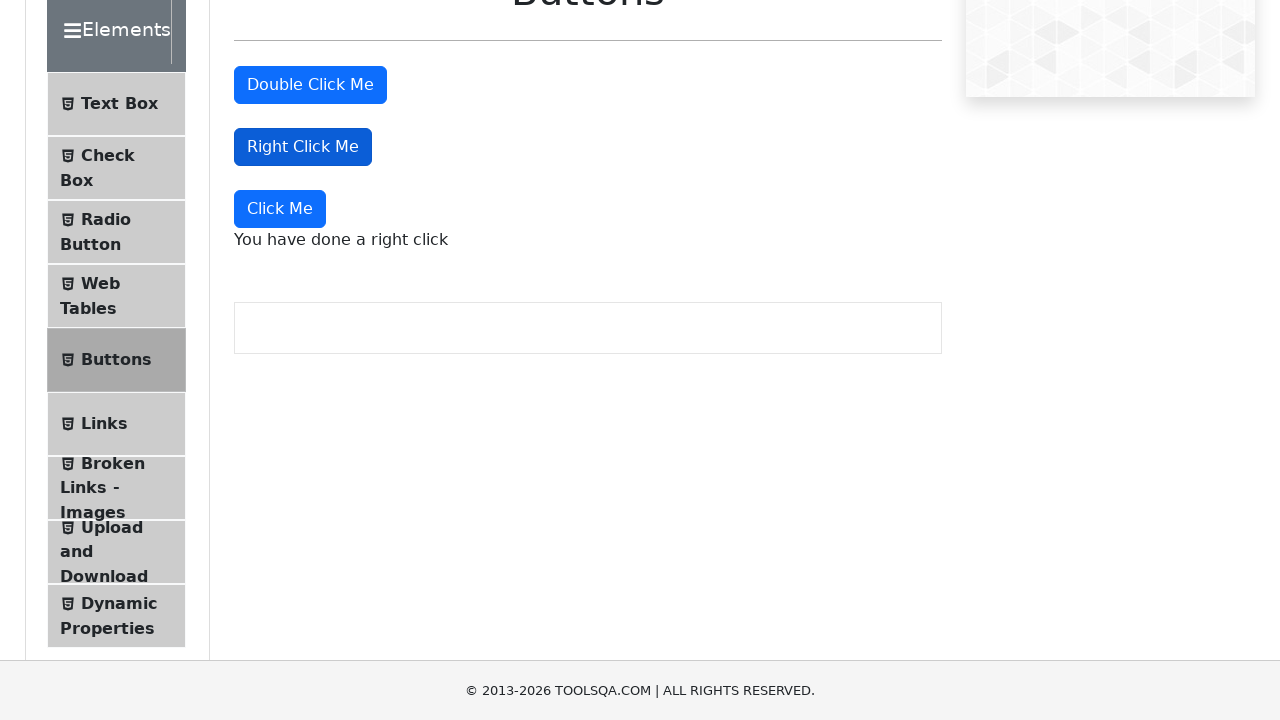